Tests dropdown functionality by clicking on a passenger info dropdown and incrementing the adult passenger count 4 times

Starting URL: https://rahulshettyacademy.com/dropdownsPractise/

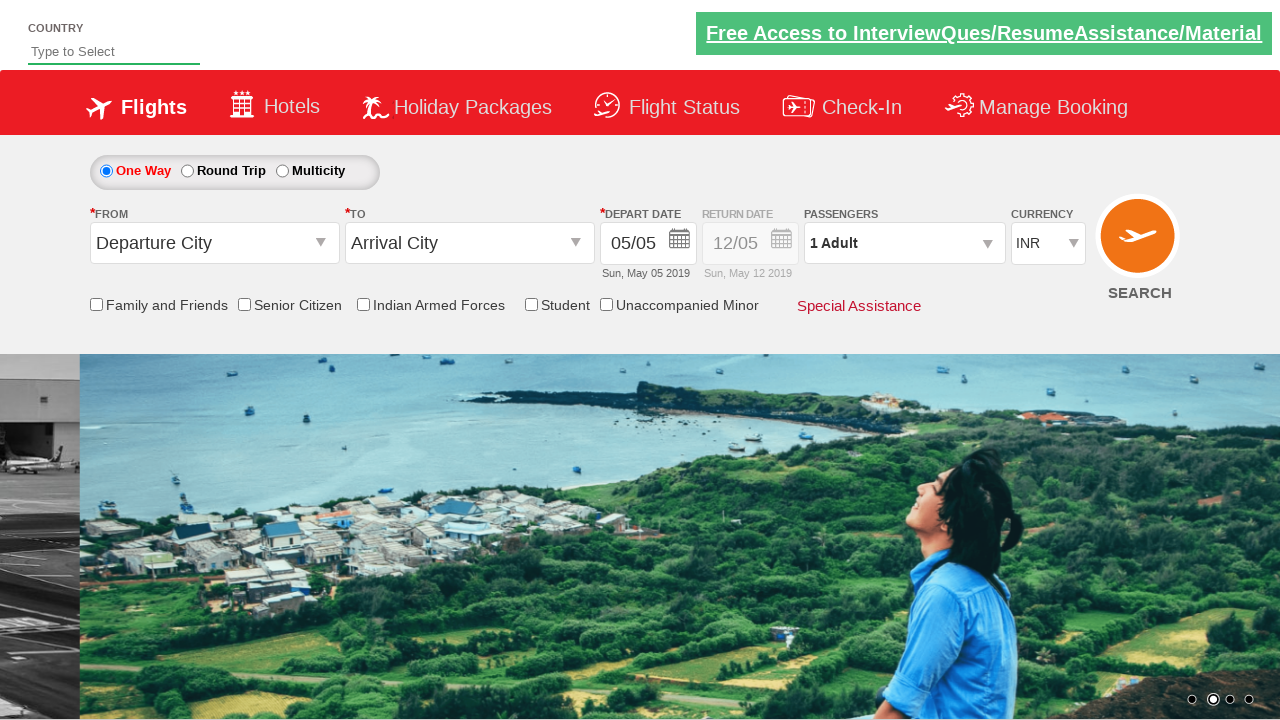

Clicked on passenger info dropdown to open it at (904, 243) on #divpaxinfo
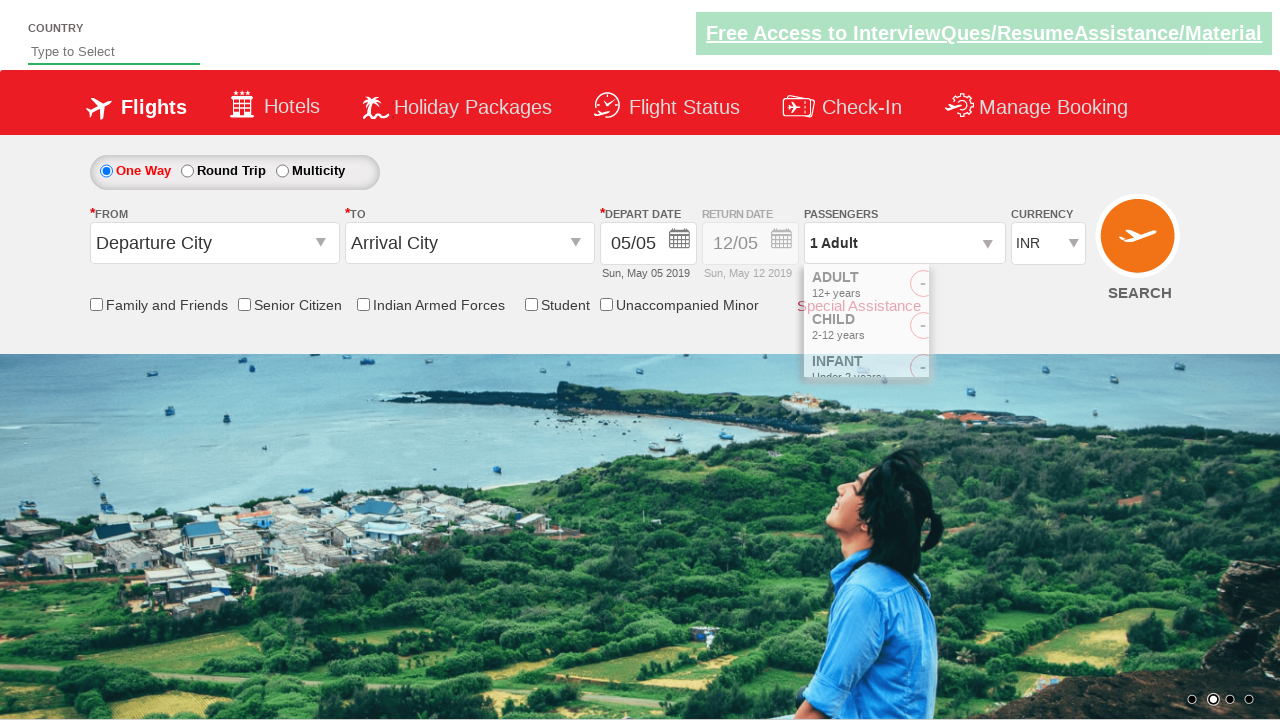

Waited for dropdown to be visible
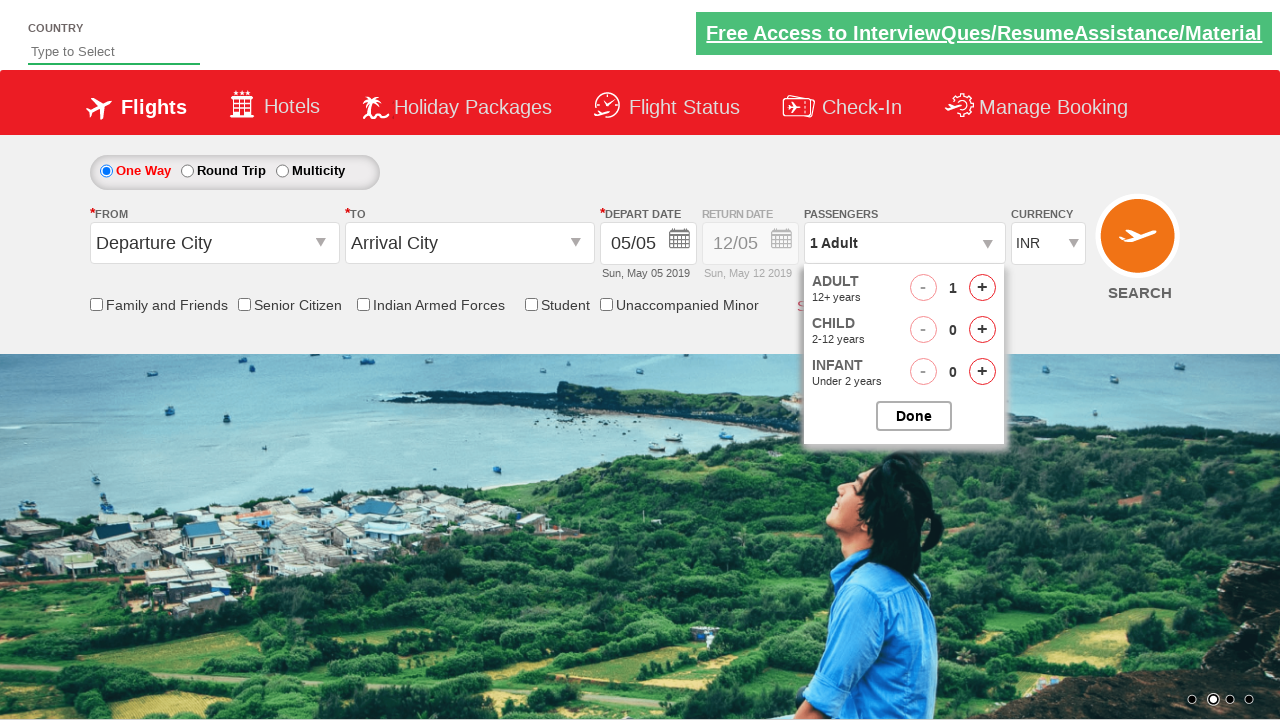

Clicked increment adult button (iteration 1 of 4) at (982, 288) on #hrefIncAdt
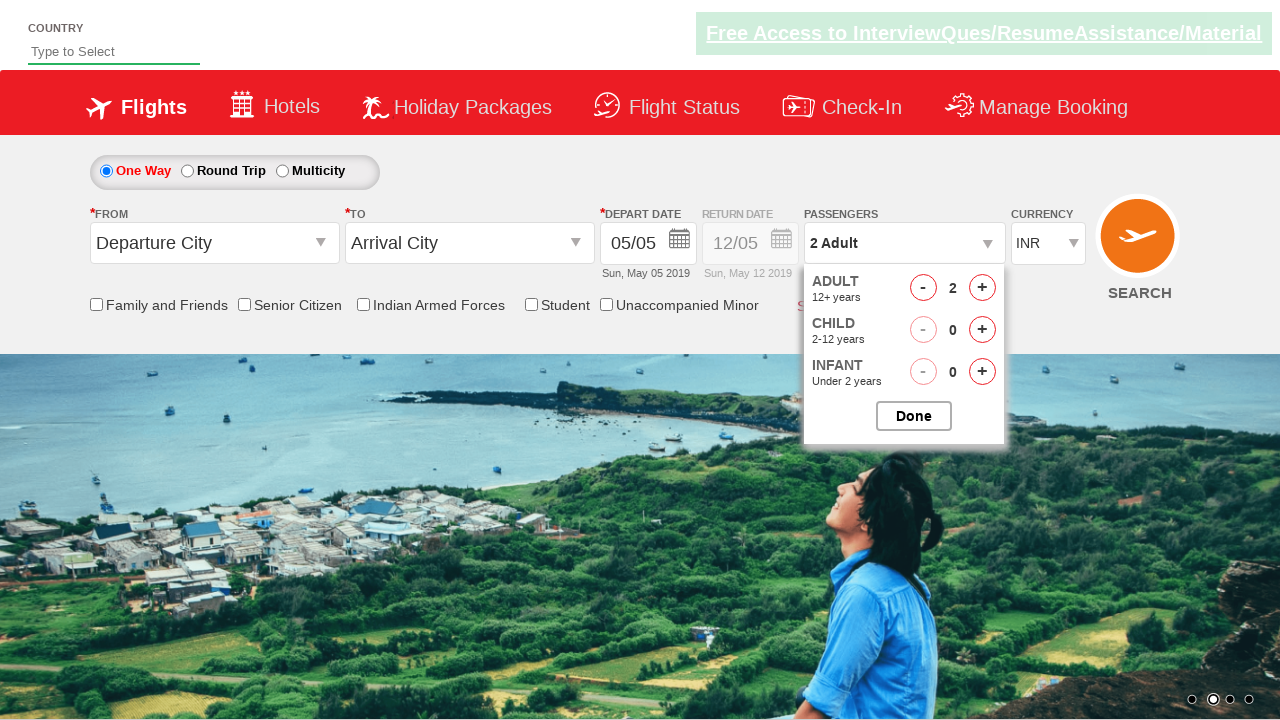

Clicked increment adult button (iteration 2 of 4) at (982, 288) on #hrefIncAdt
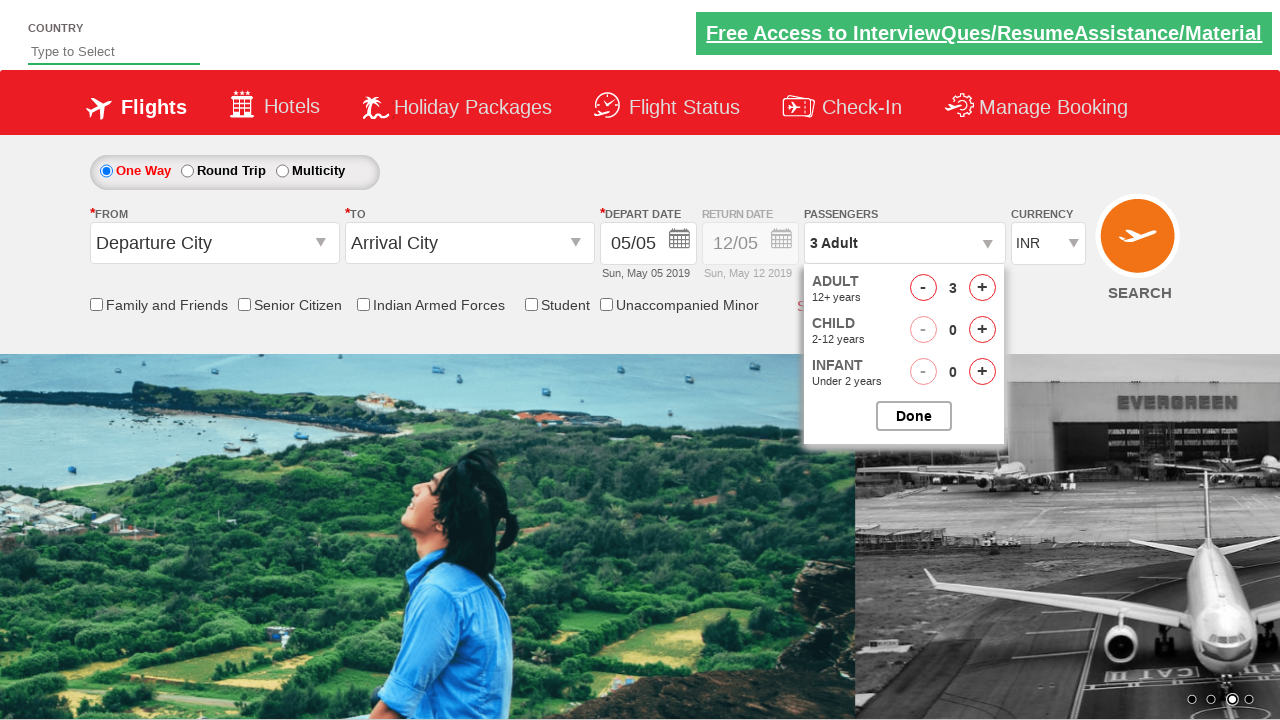

Clicked increment adult button (iteration 3 of 4) at (982, 288) on #hrefIncAdt
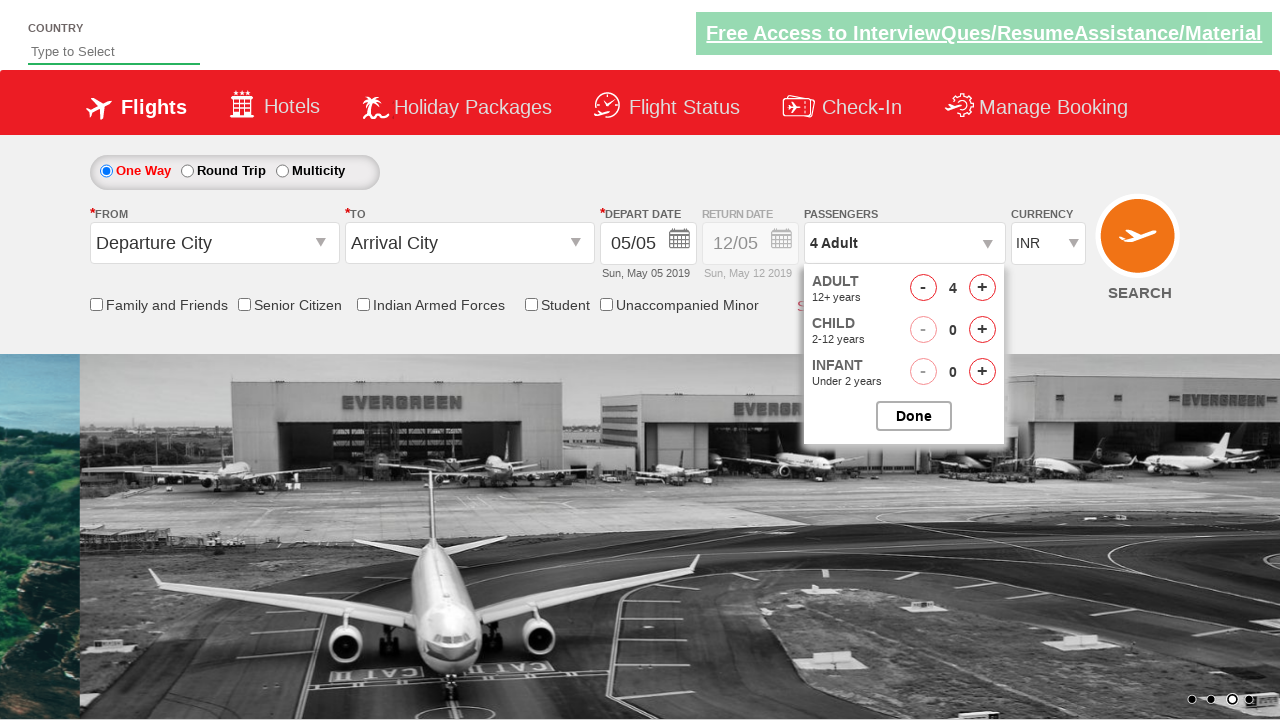

Clicked increment adult button (iteration 4 of 4) at (982, 288) on #hrefIncAdt
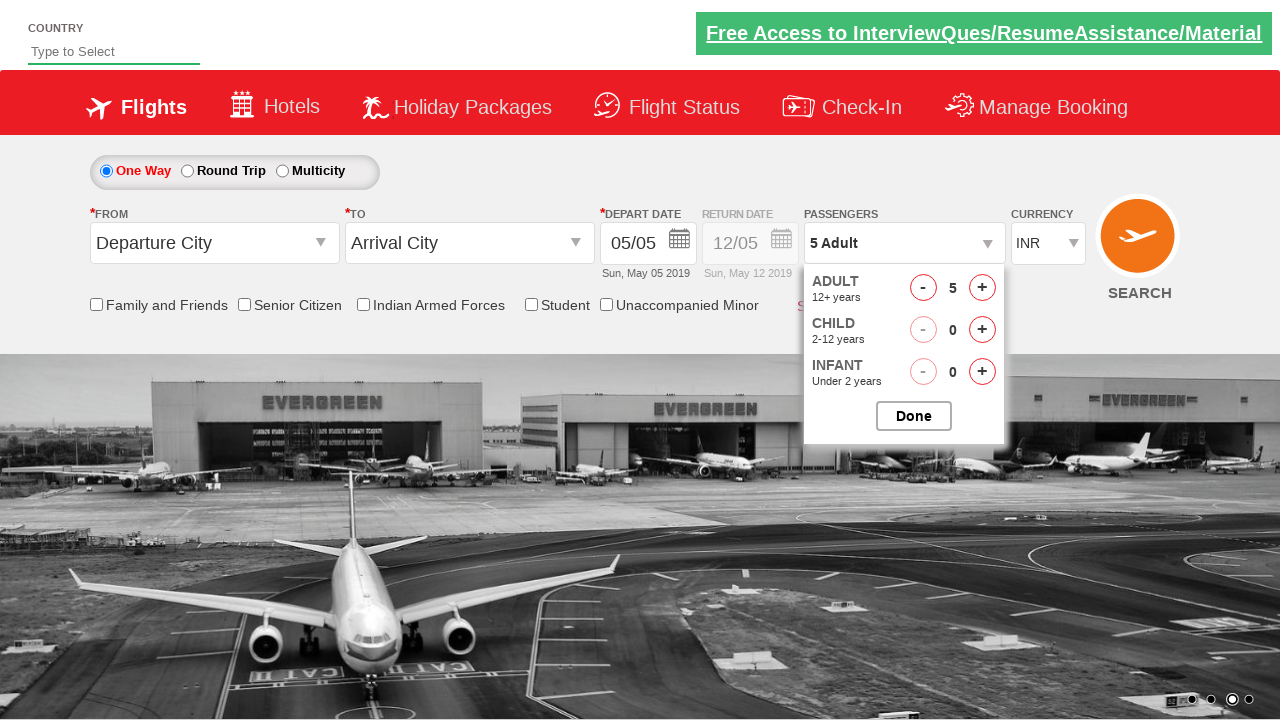

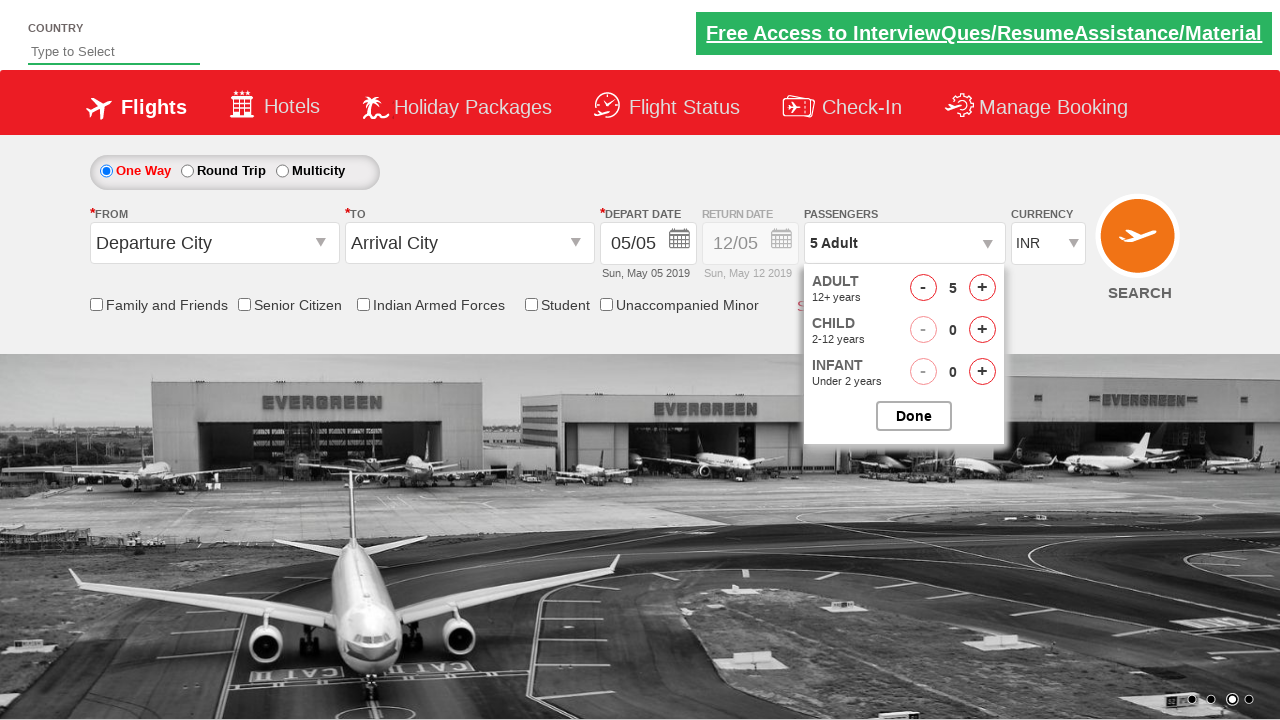